Tests pressing the tab key without targeting a specific element first, and verifies that the page correctly displays "You entered: TAB"

Starting URL: http://the-internet.herokuapp.com/key_presses

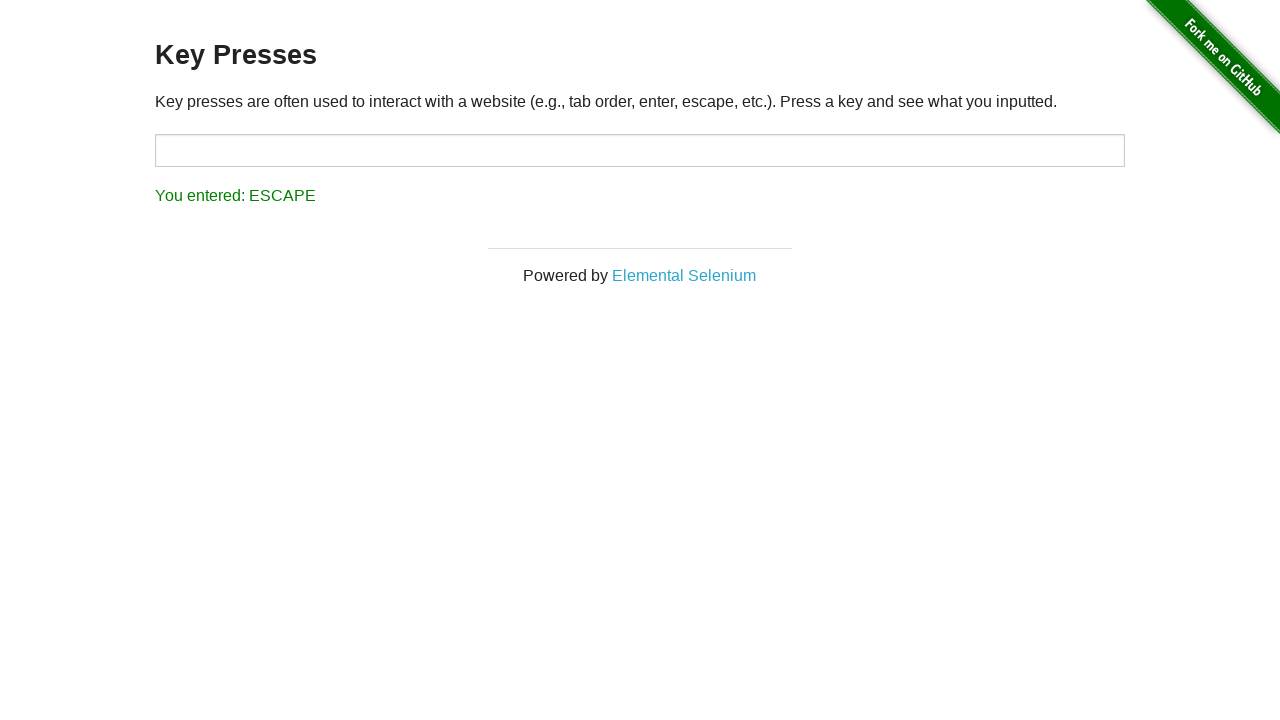

Pressed Tab key on the page
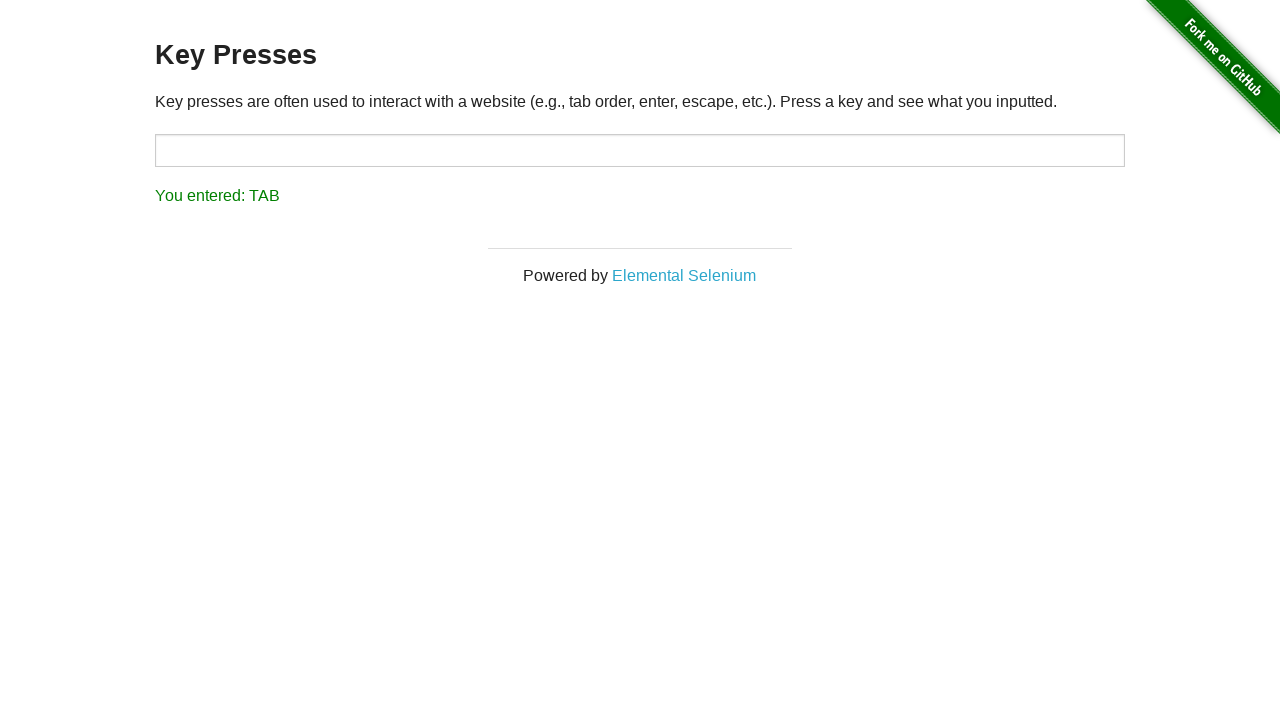

Result element loaded
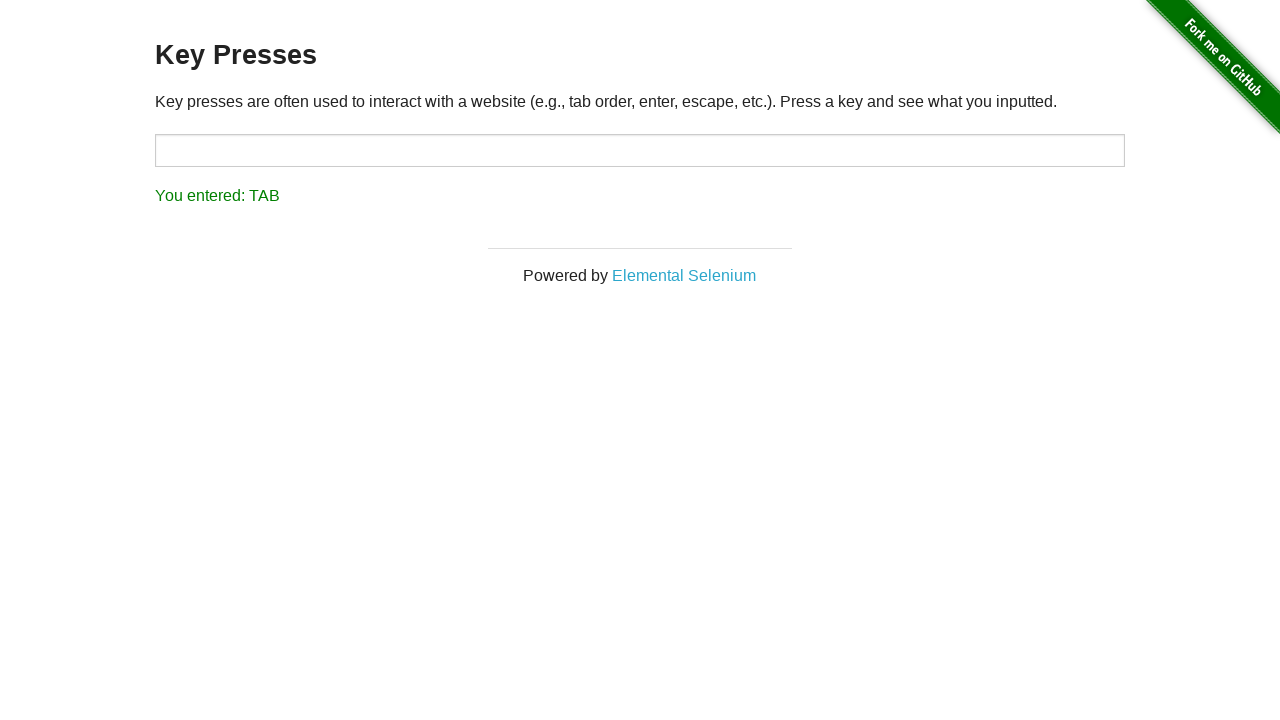

Retrieved result text from #result element
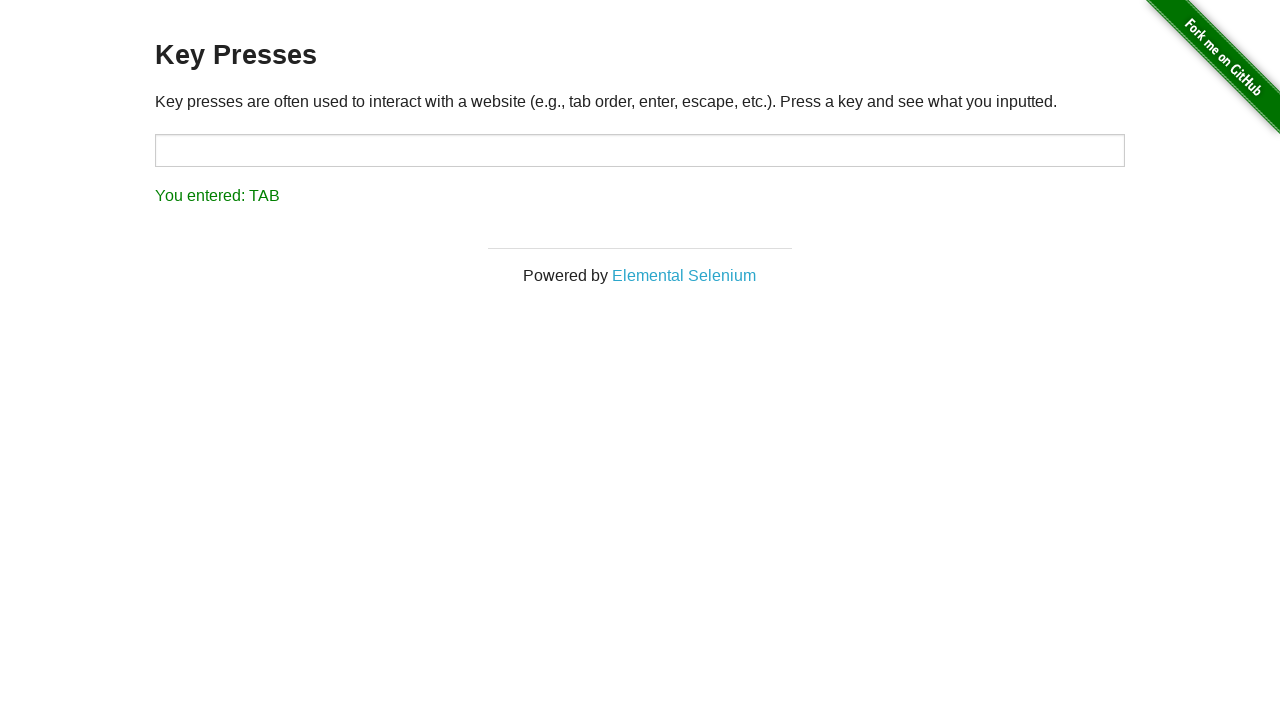

Verified result text displays 'You entered: TAB'
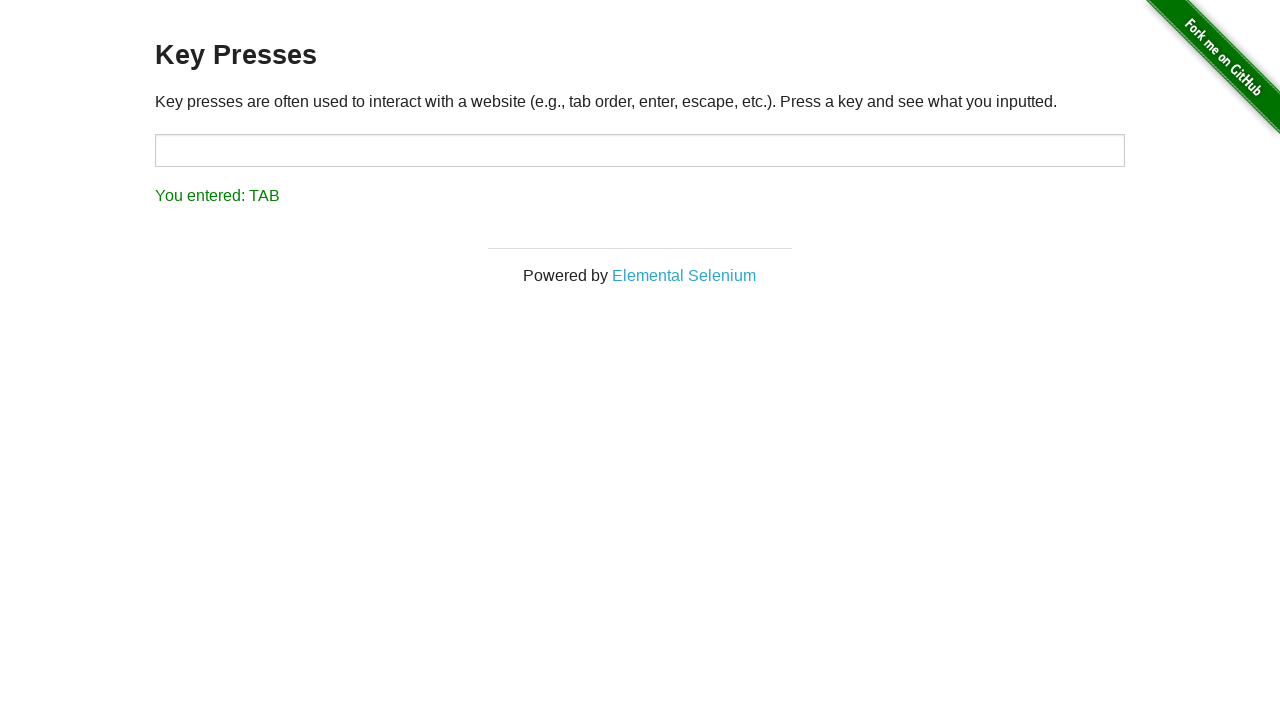

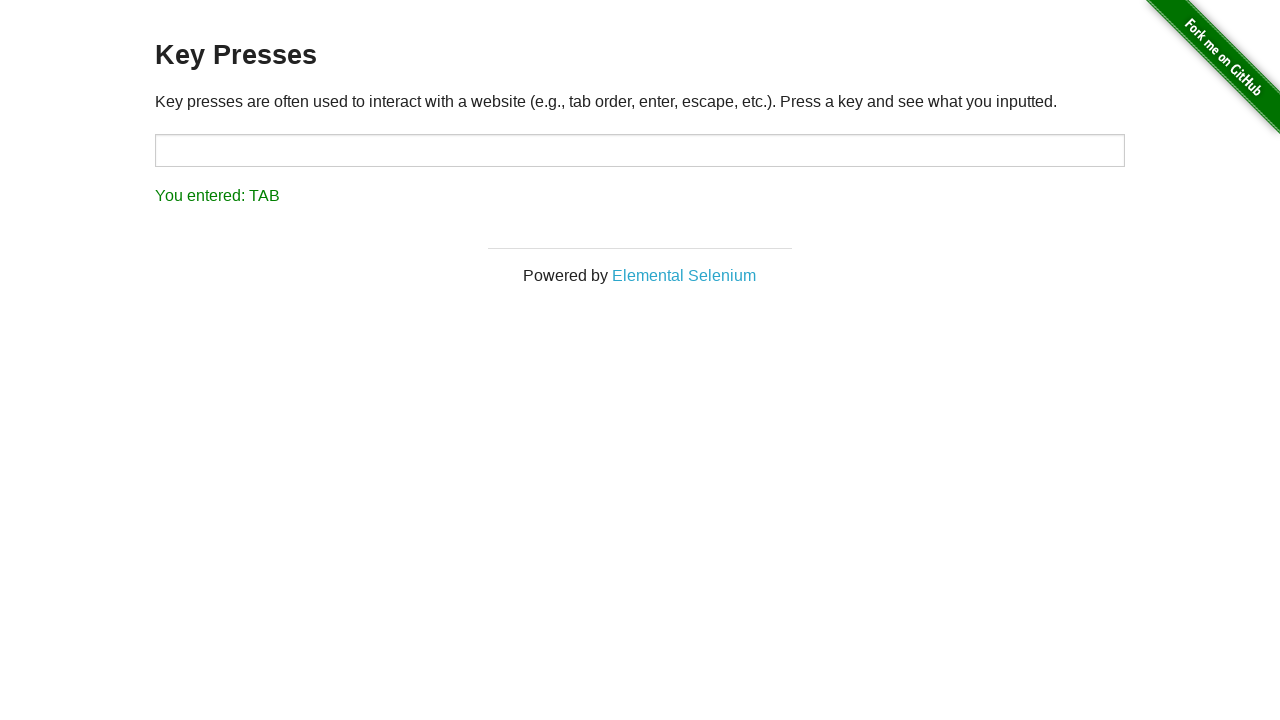